Tests a practice form submission by filling out email, password, checkbox, name, radio button, and dropdown fields, then submits and verifies success message

Starting URL: https://rahulshettyacademy.com/angularpractice/

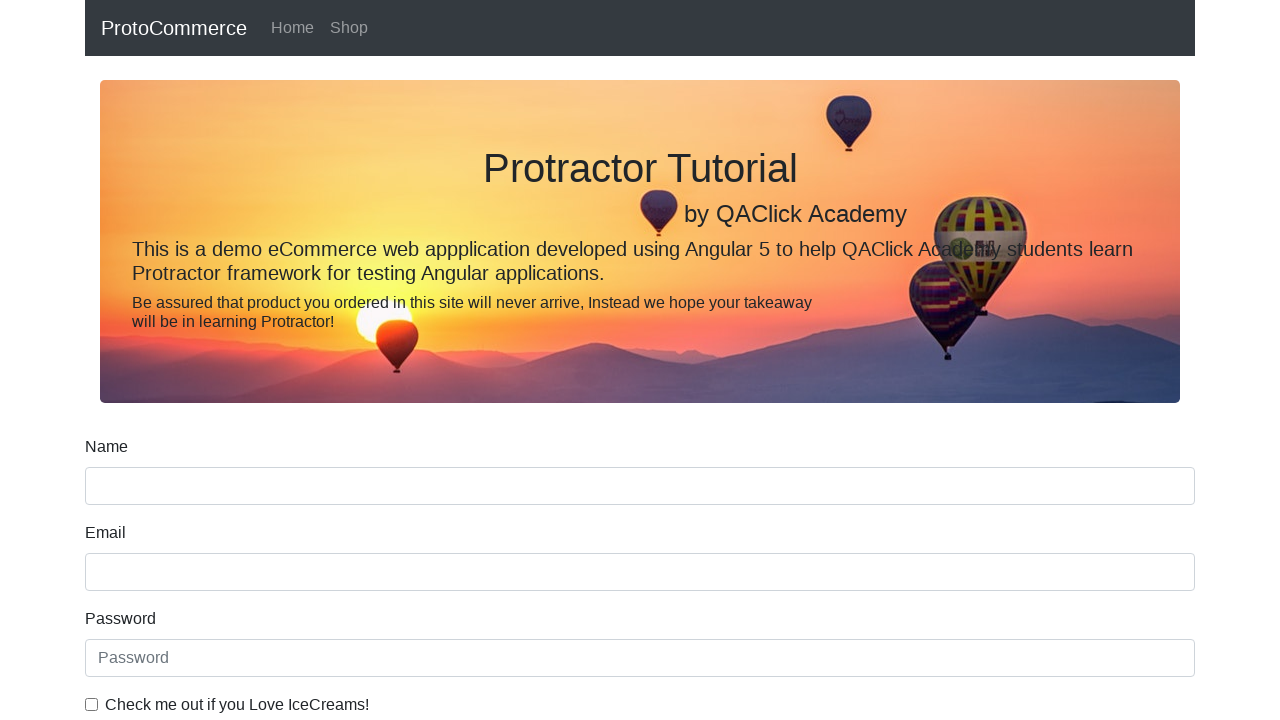

Filled email field with 'hello@gmail.com' on input[name='email']
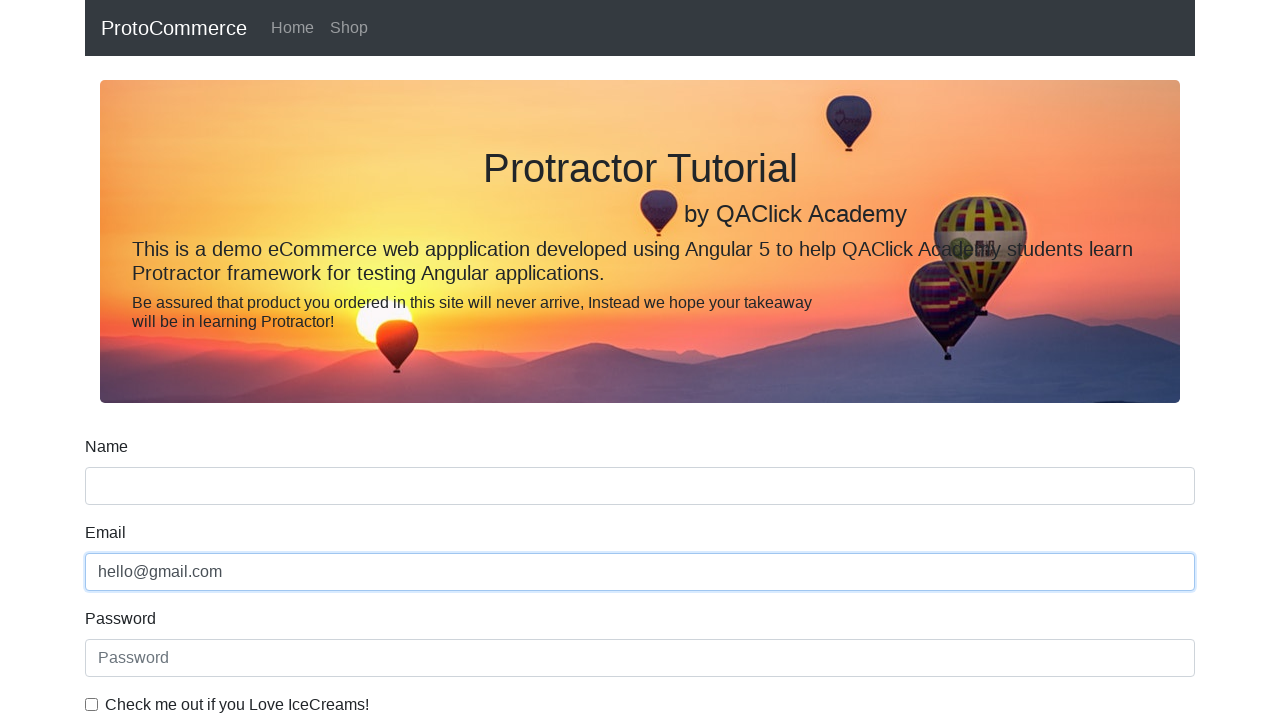

Filled password field with '123456' on #exampleInputPassword1
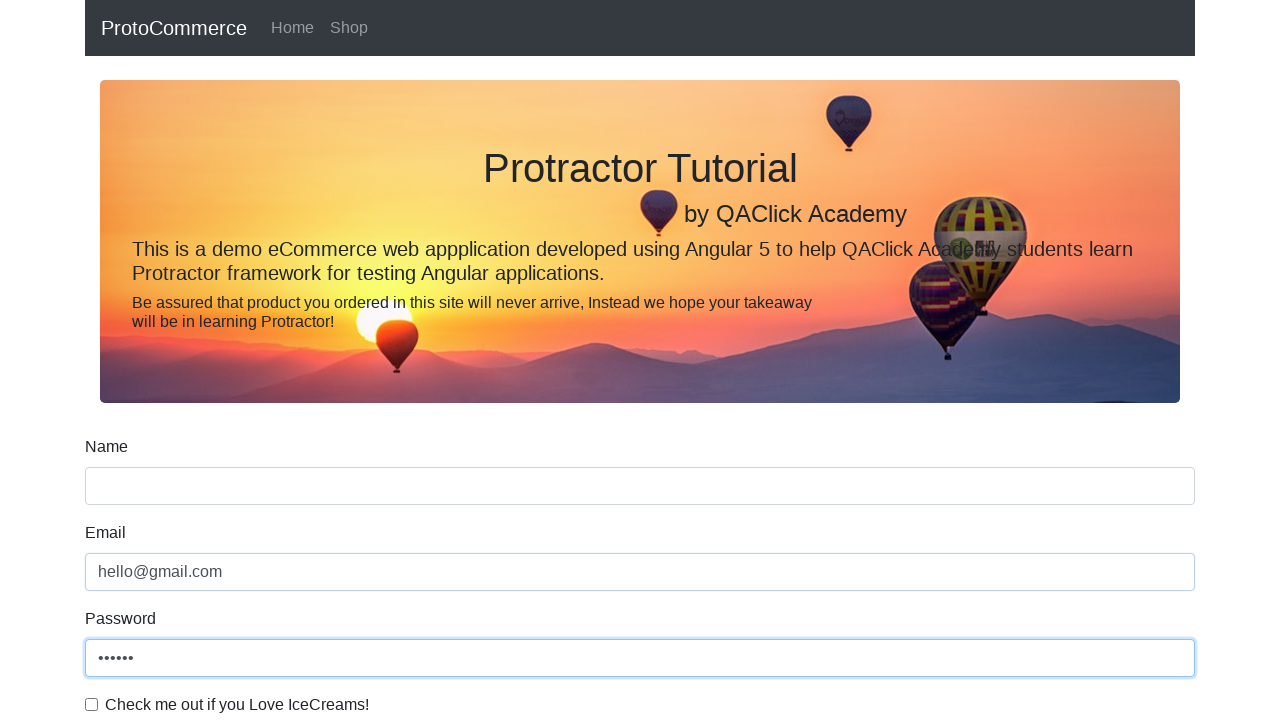

Clicked checkbox to enable it at (92, 704) on #exampleCheck1
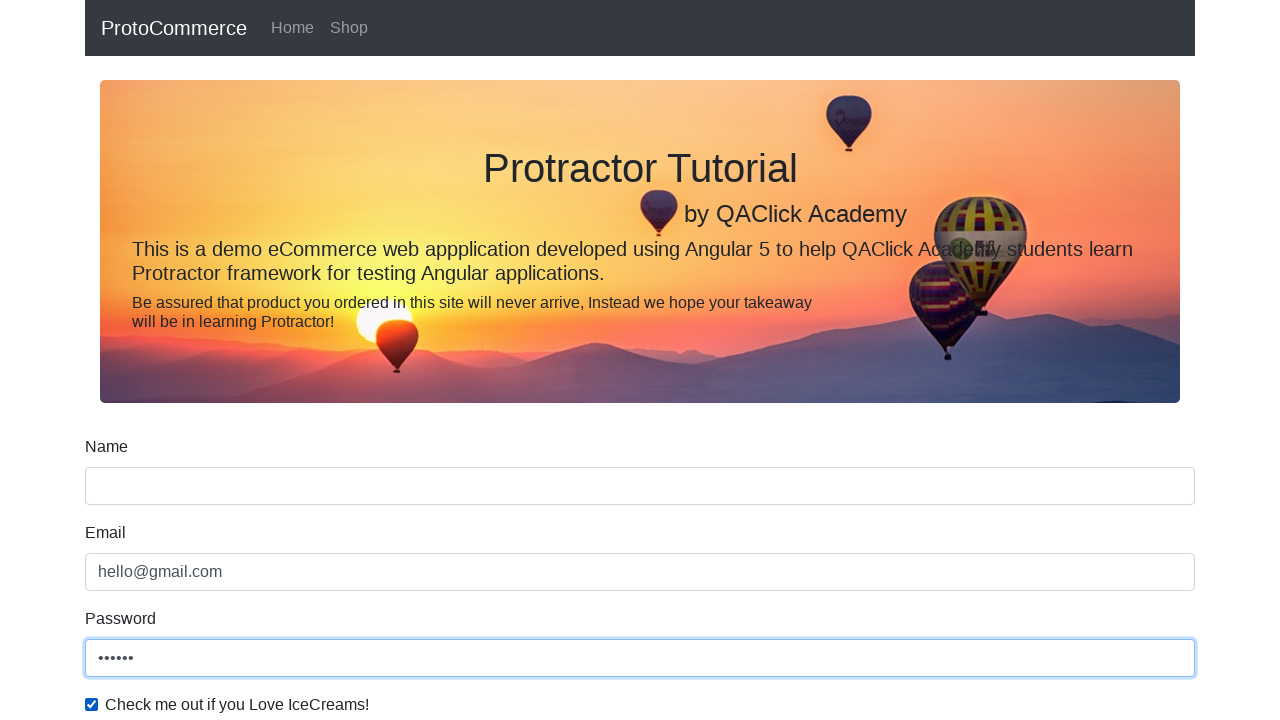

Filled name field with 'varun' on input[name='name']
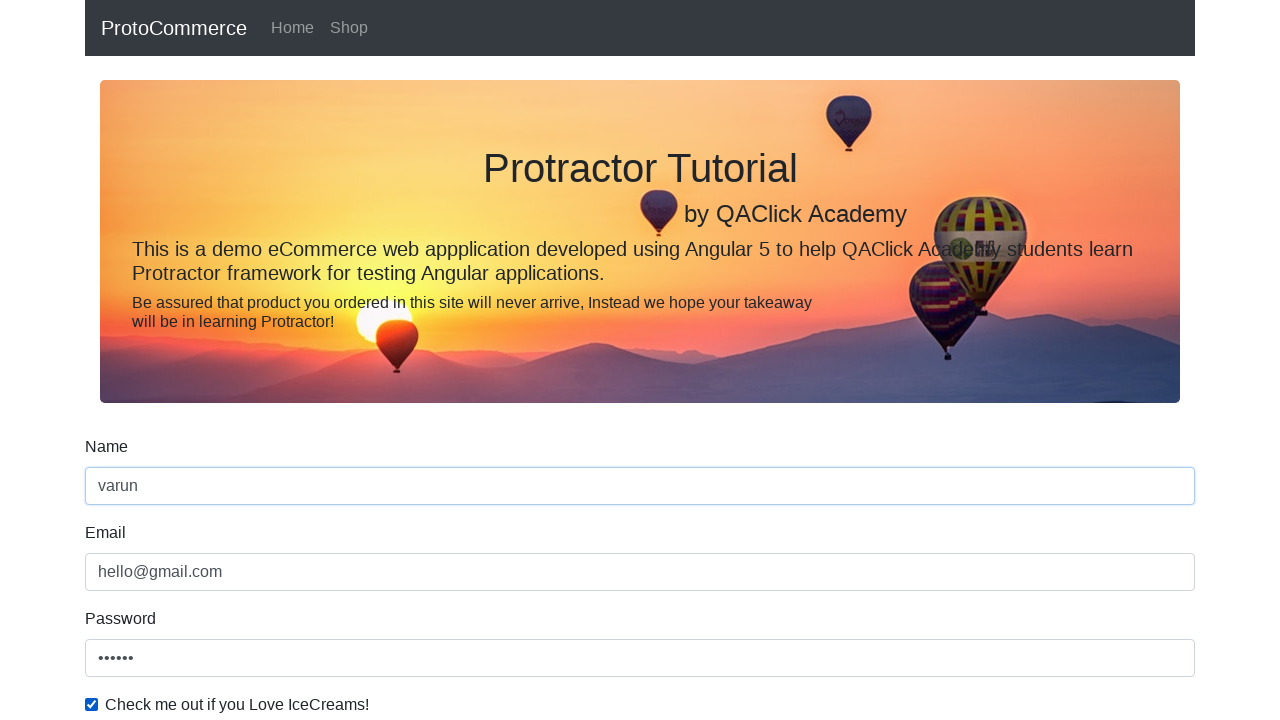

Selected radio button option at (238, 360) on #inlineRadio1
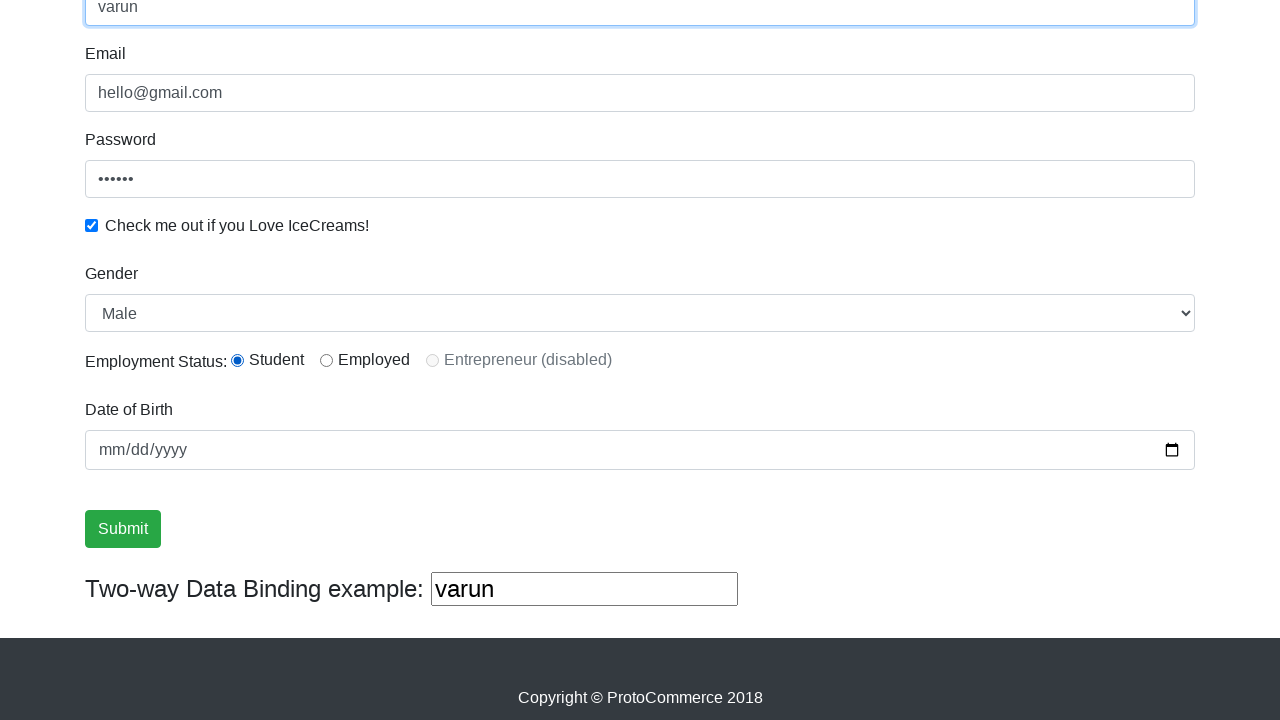

Selected 'Female' from dropdown menu on #exampleFormControlSelect1
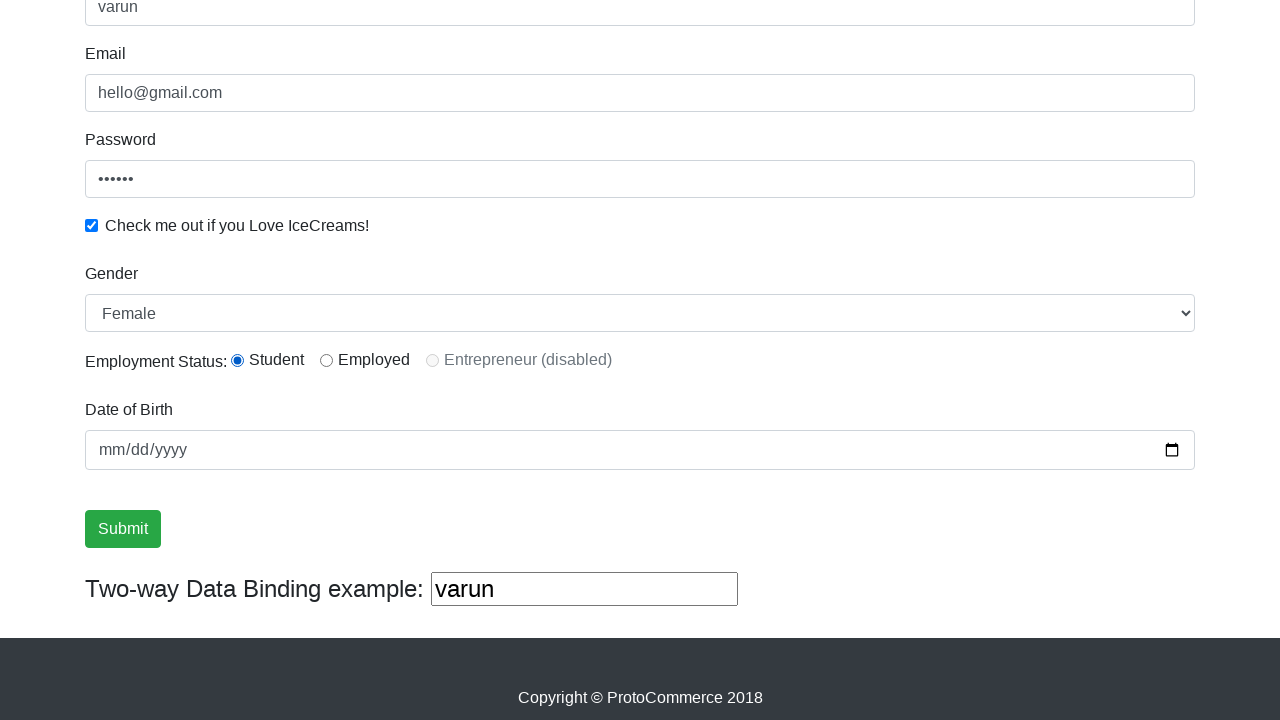

Clicked form submit button at (123, 529) on input[type='submit']
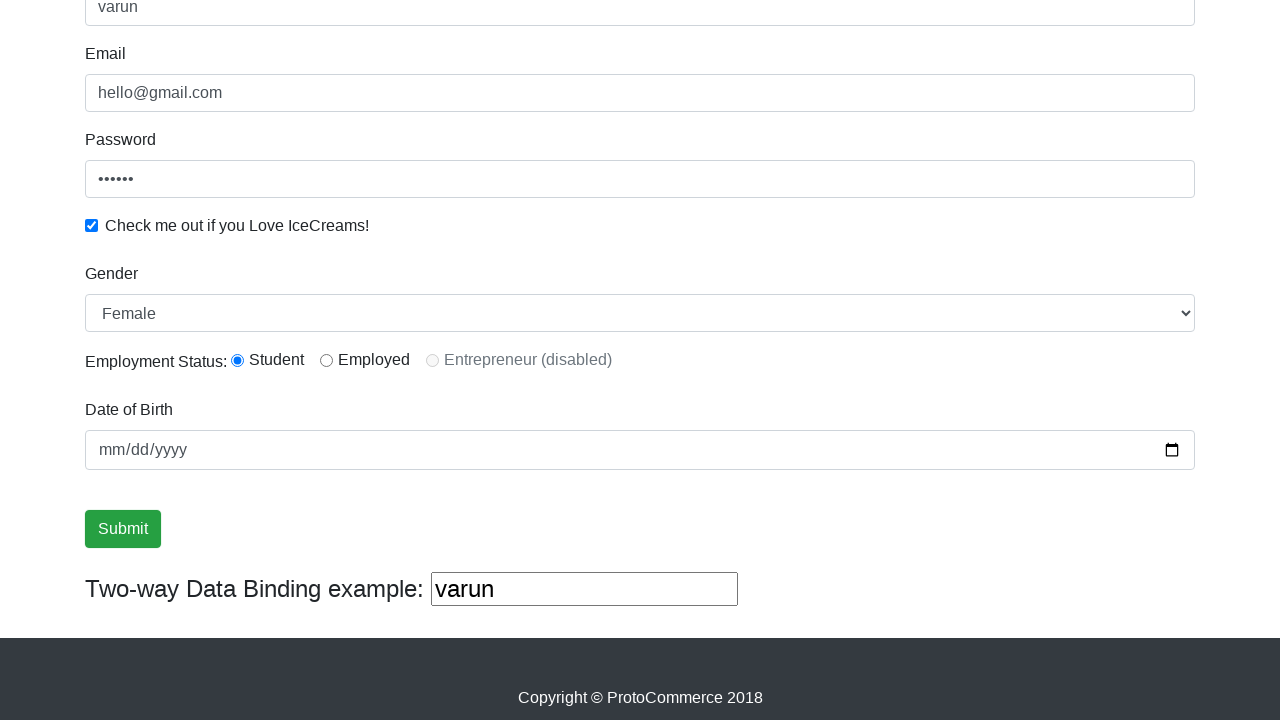

Success message appeared on page
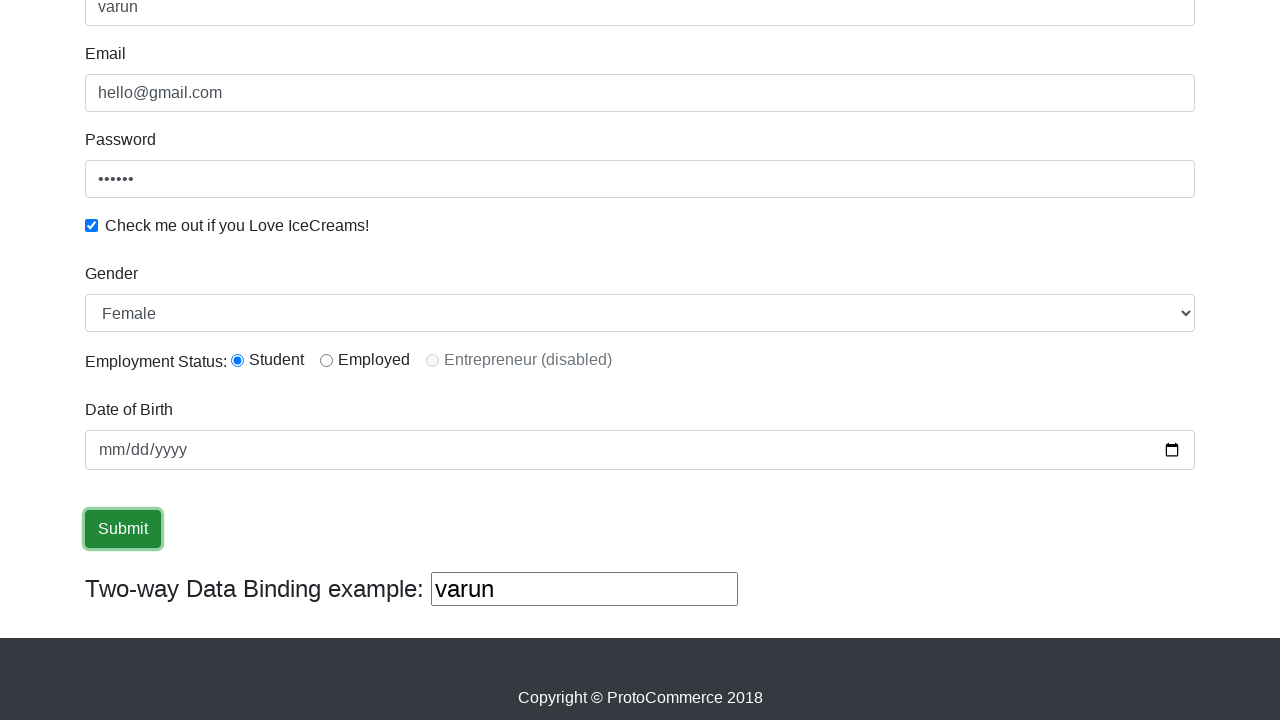

Retrieved success message text content
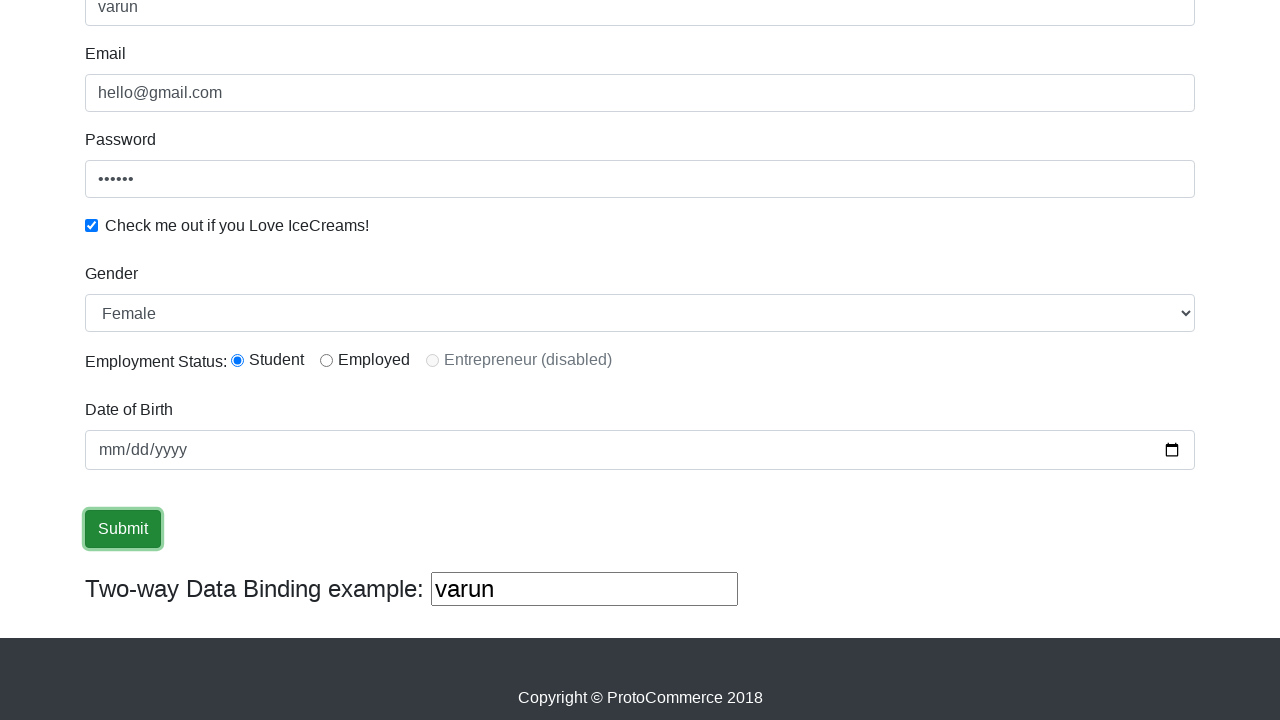

Verified 'Success' text in message - assertion passed
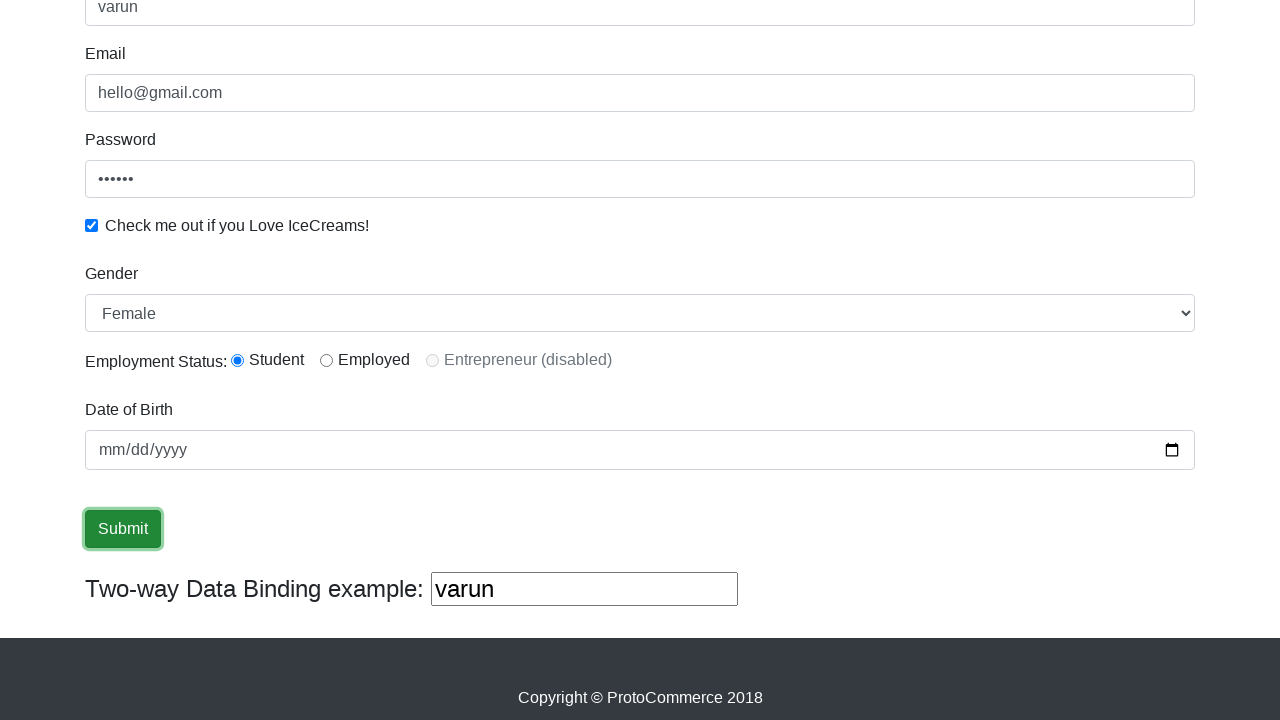

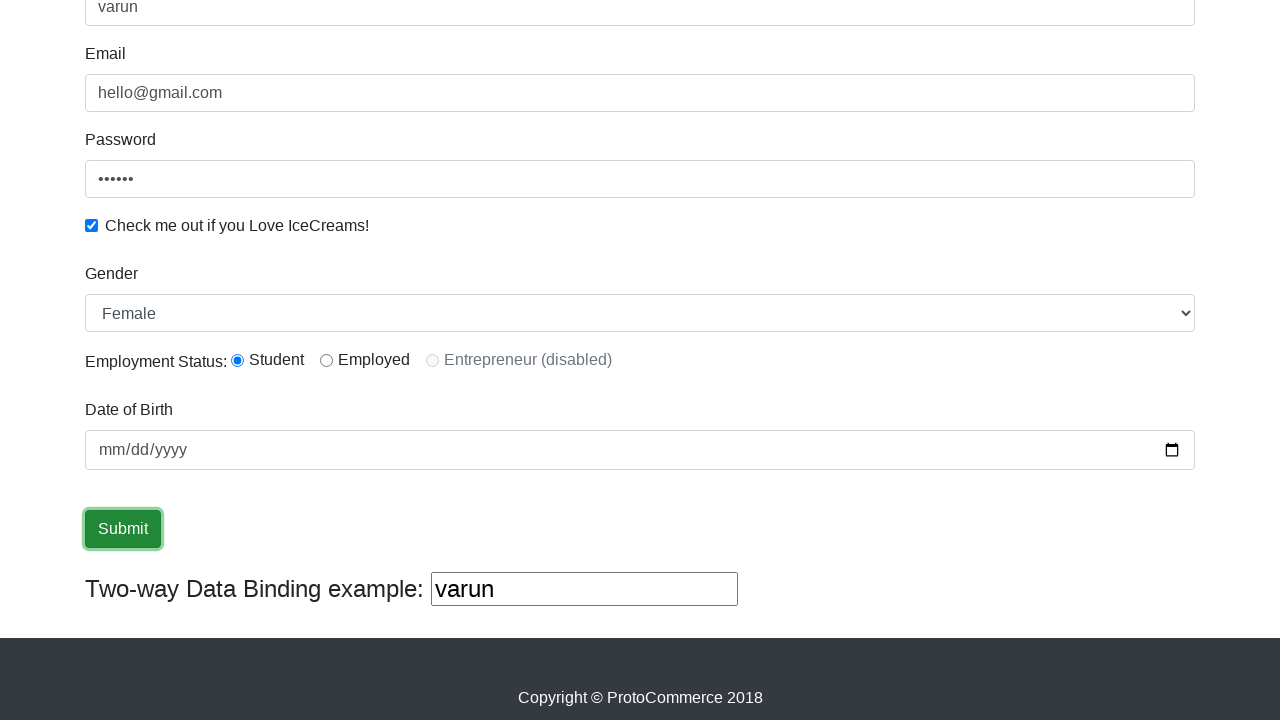